Navigates to OrangeHRM login page and verifies that the company logo is displayed on the page

Starting URL: https://opensource-demo.orangehrmlive.com/web/index.php/auth/login

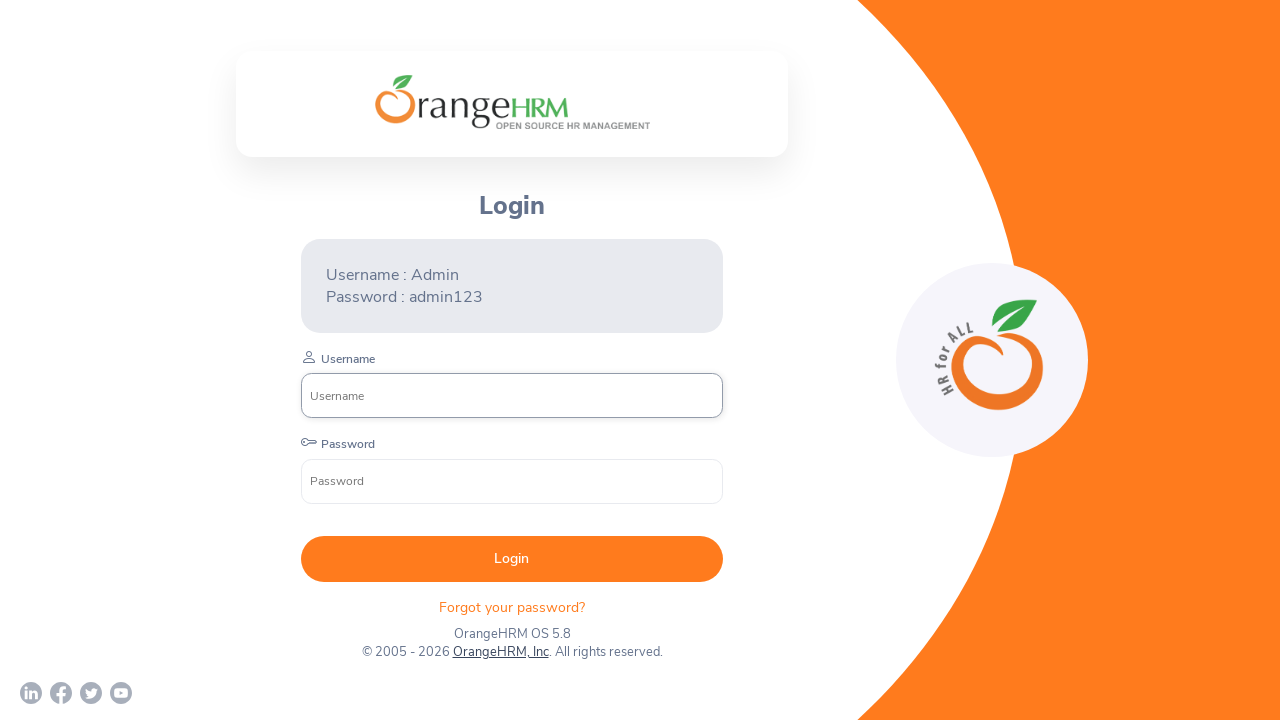

Waited for page to fully load (networkidle state)
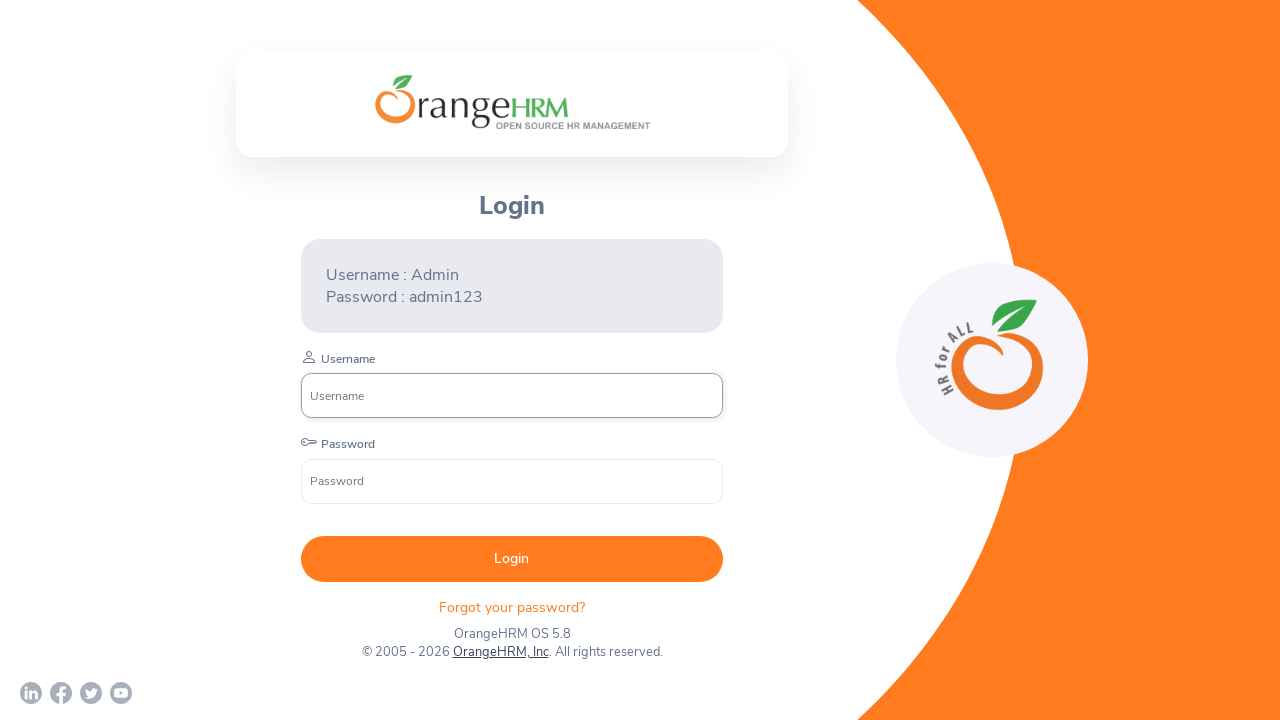

Located OrangeHRM logo element on login page
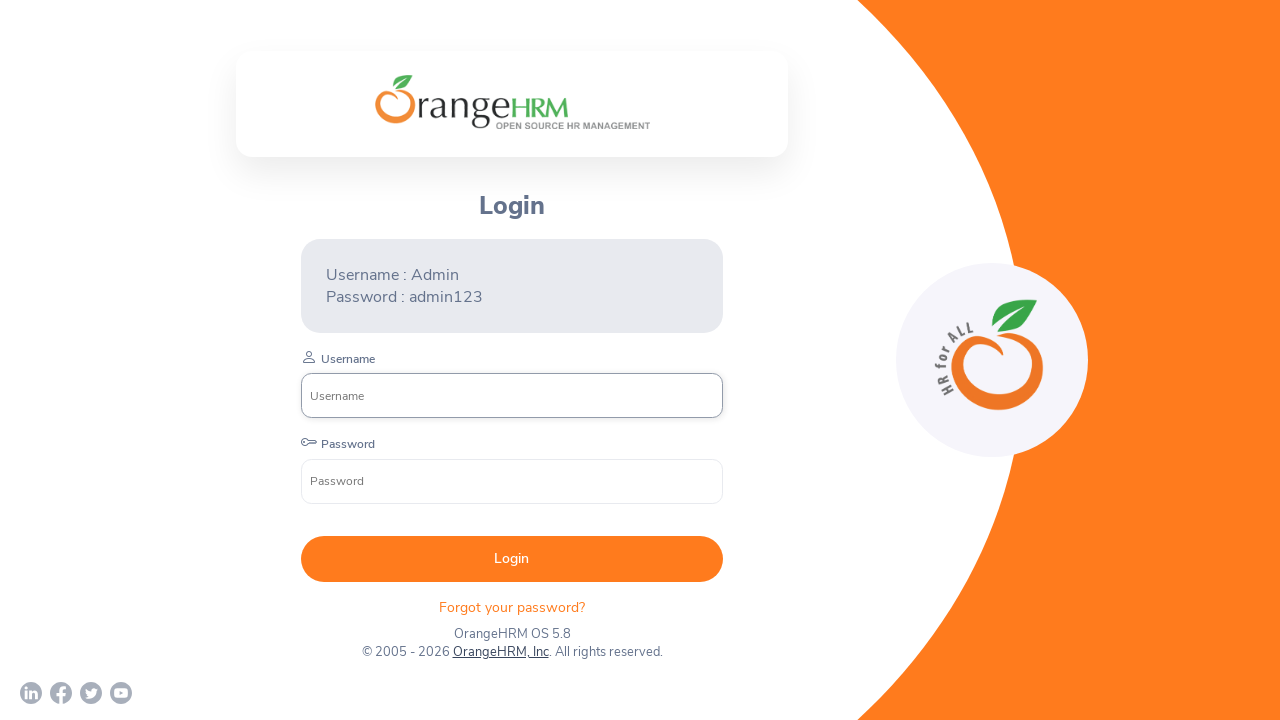

Logo became visible on the page
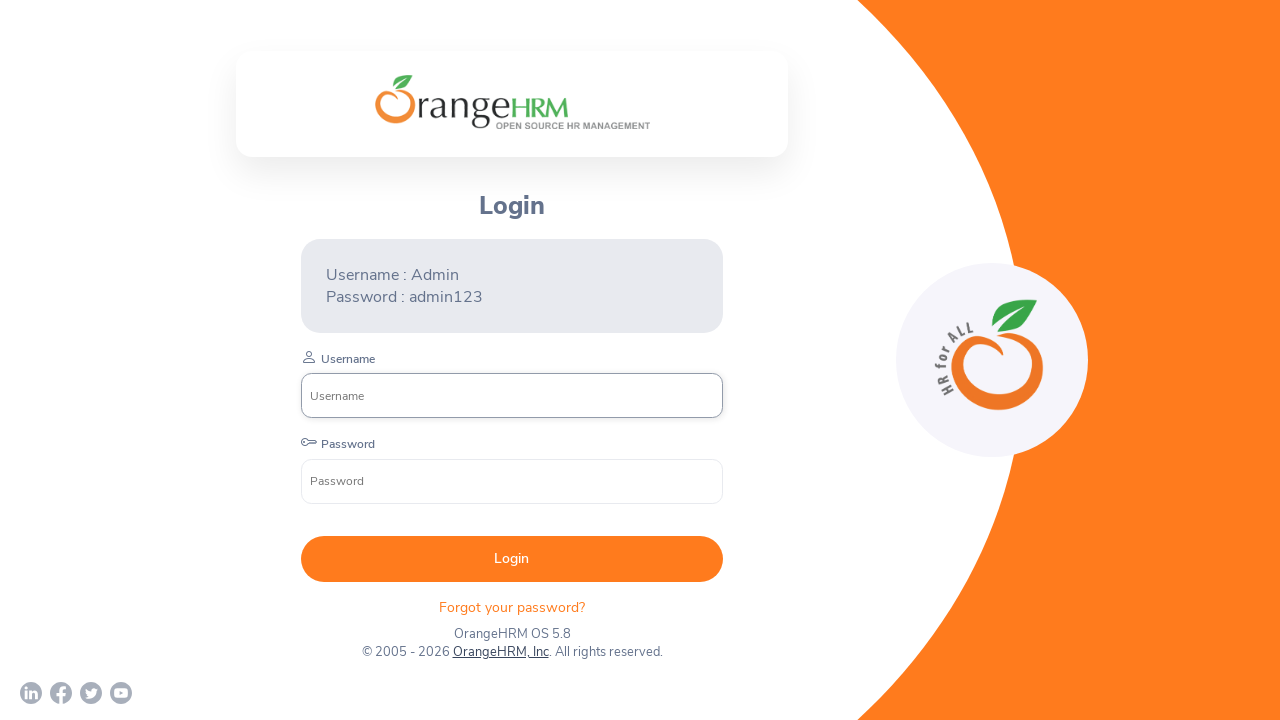

Verified that OrangeHRM logo is visible on the login page
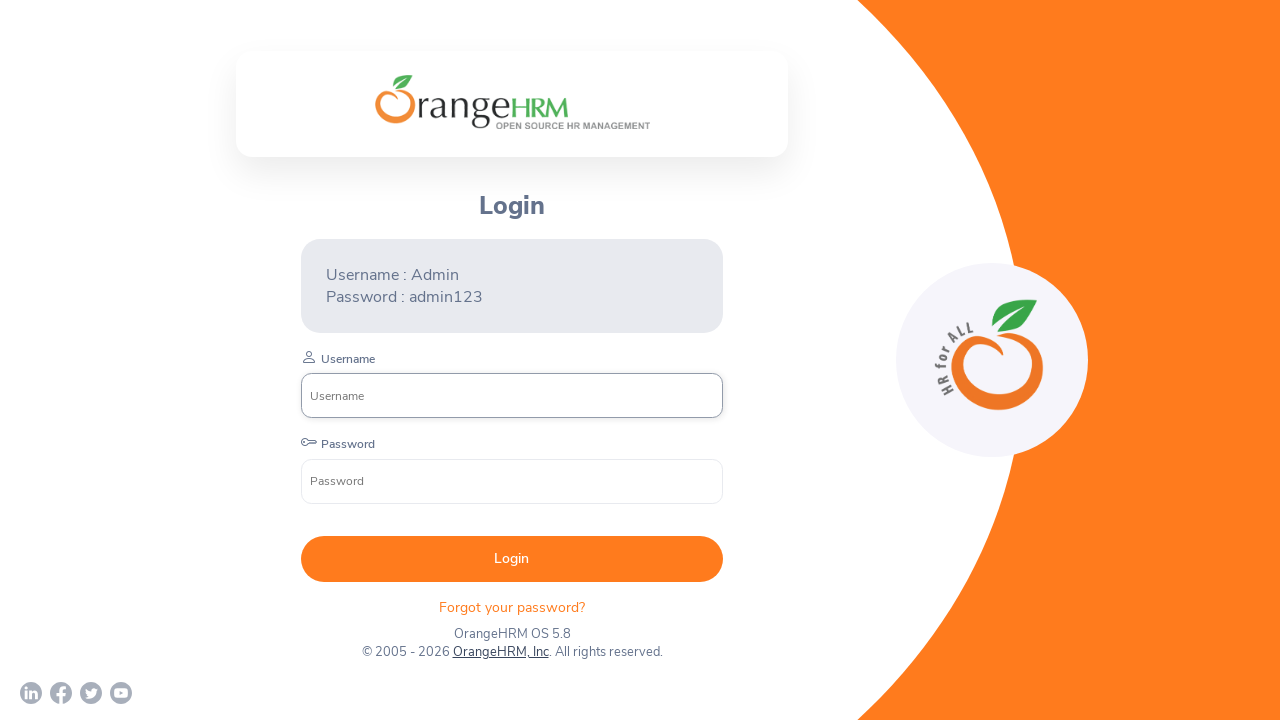

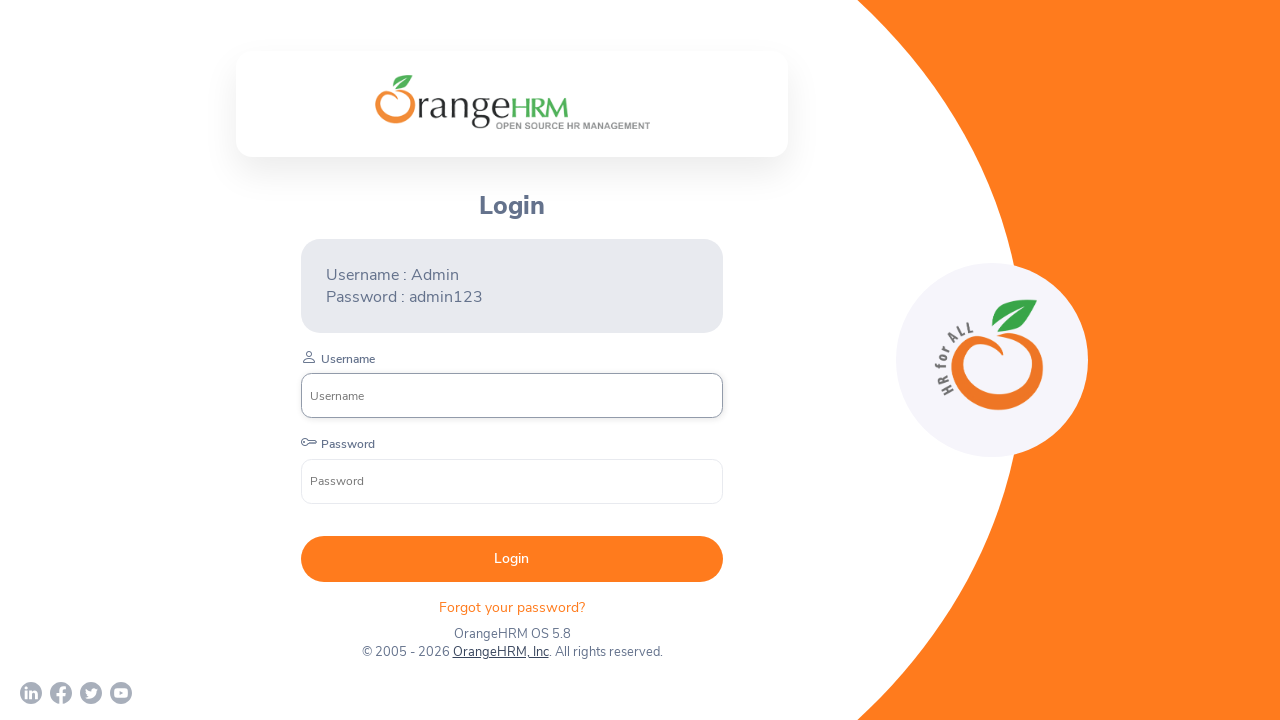